Tests the Shopify landing page by verifying the presence and count of various HTML elements (h1, h2, p, a tags) on the page.

Starting URL: https://www.shopify.com/

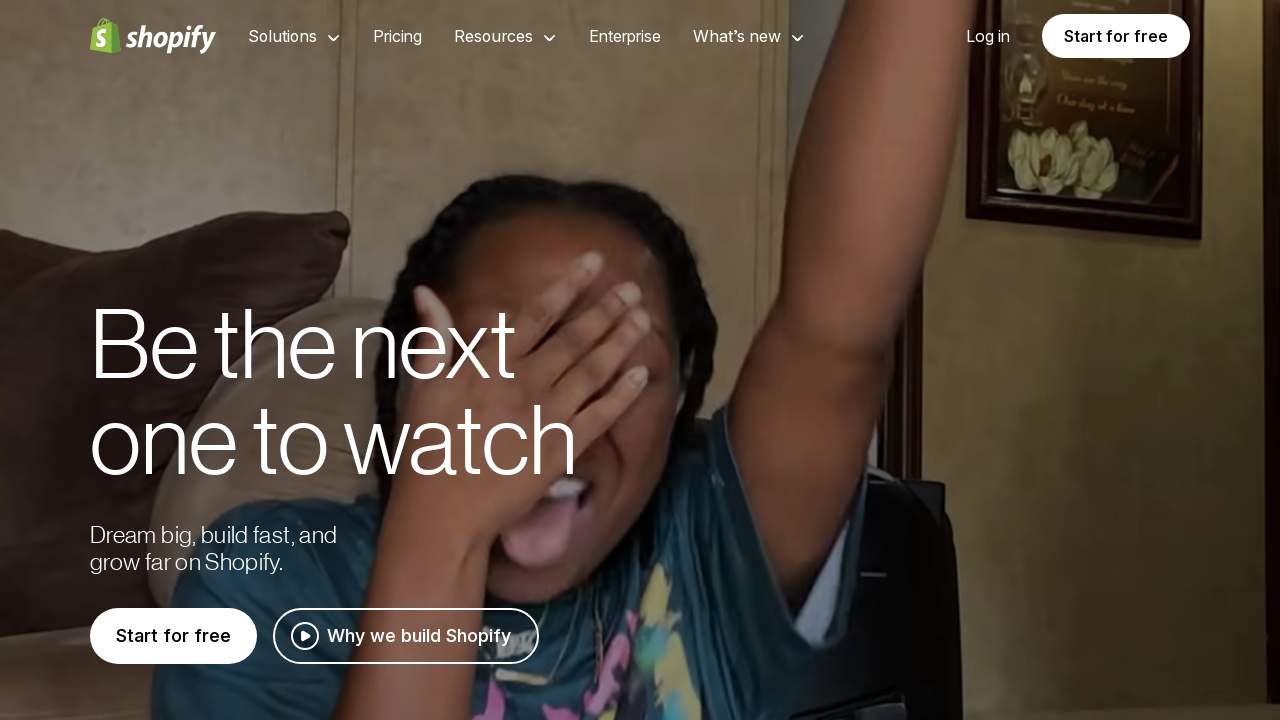

Page loaded with domcontentloaded state
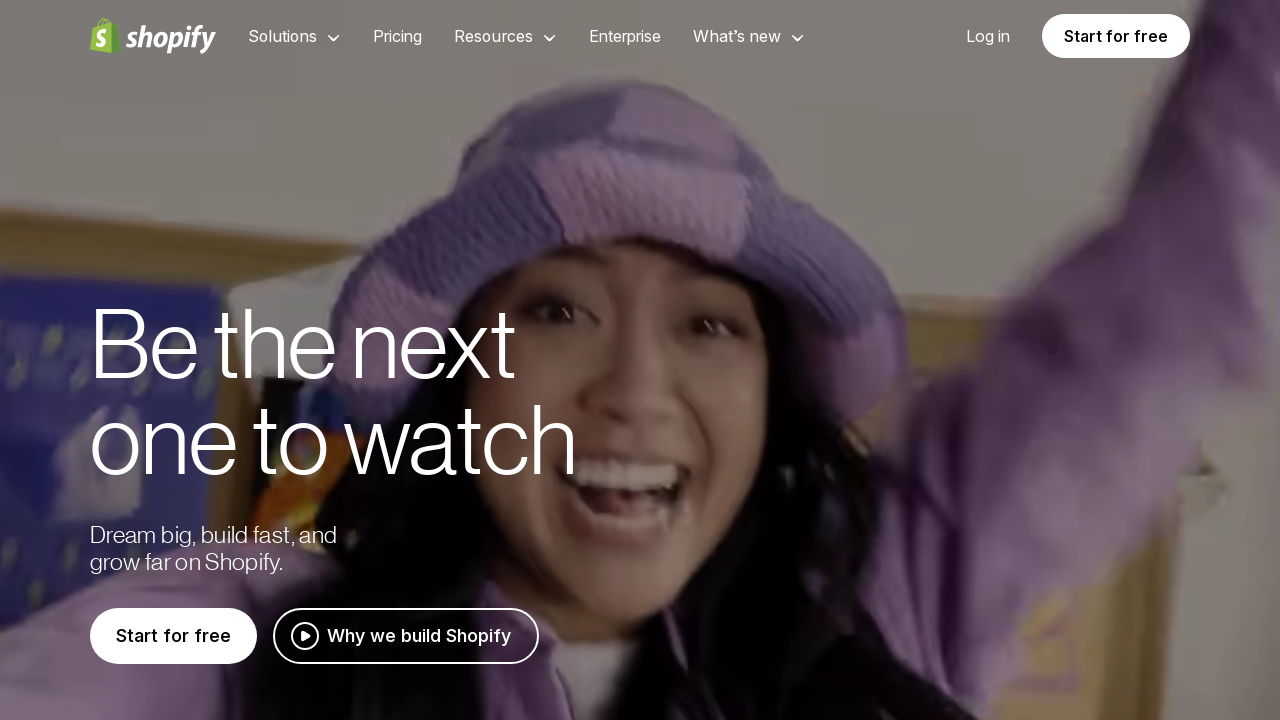

H1 elements are present on the page
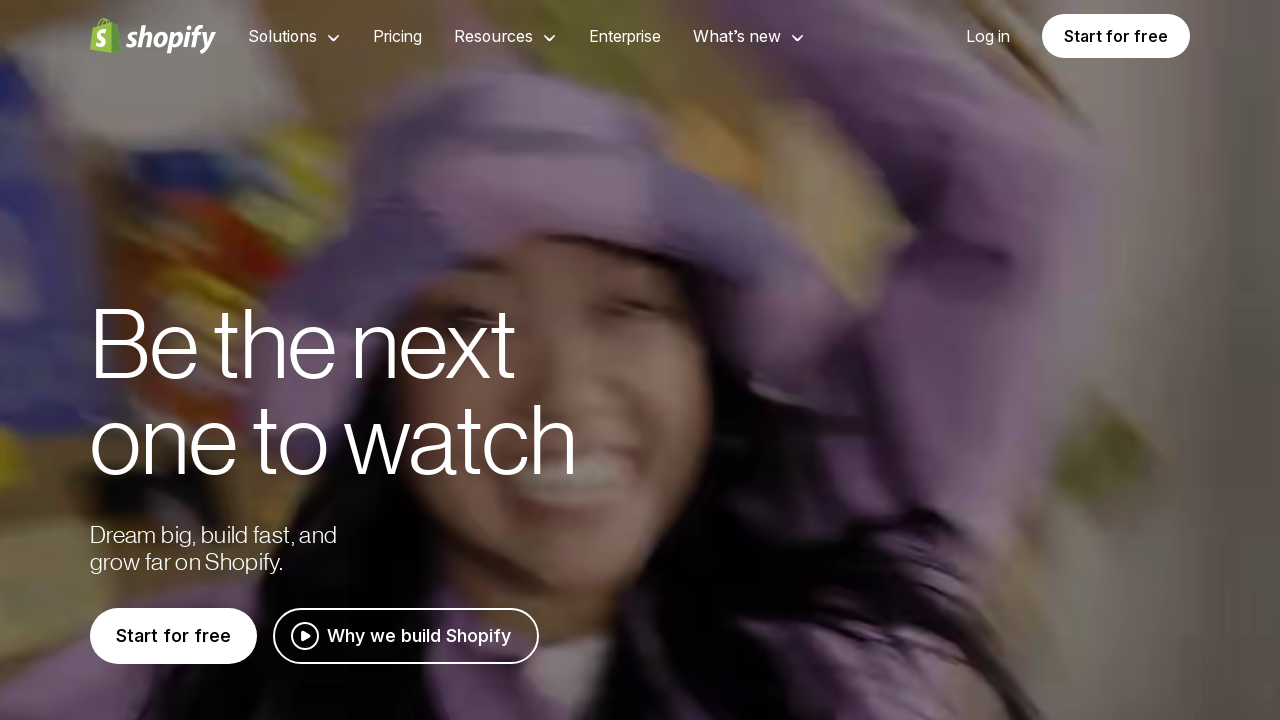

H2 elements are present on the page
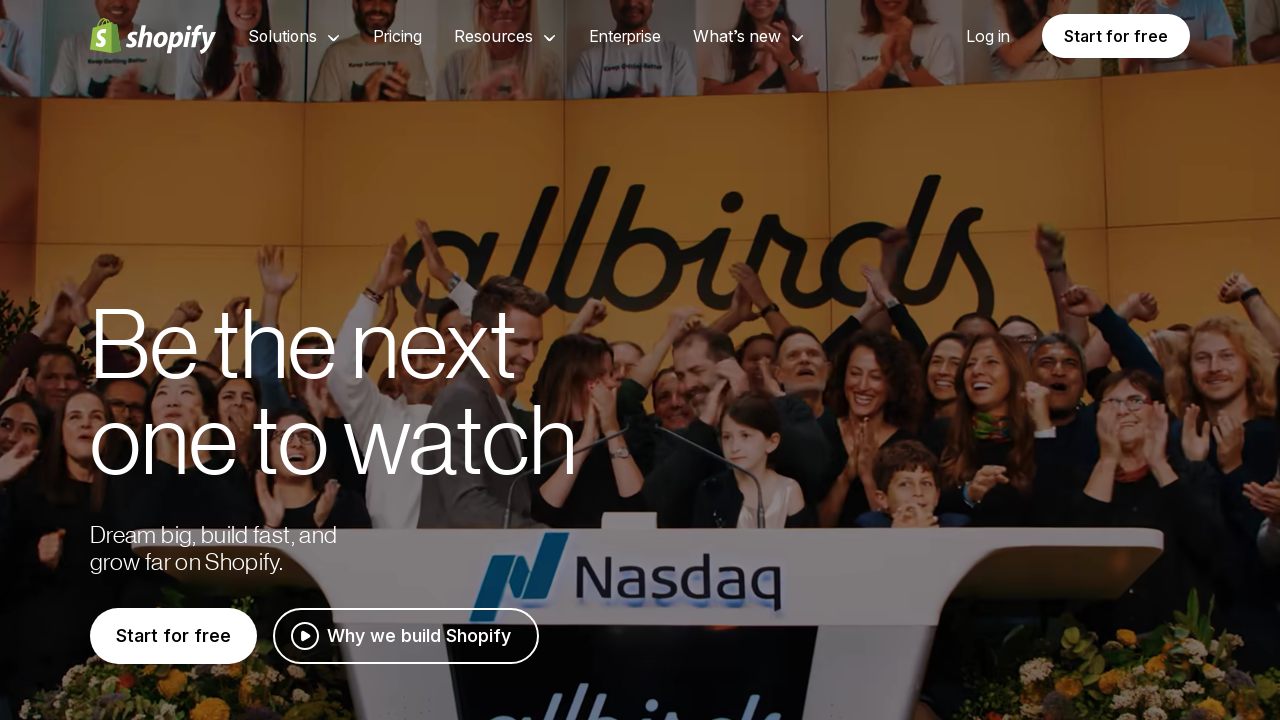

Paragraph elements are present on the page
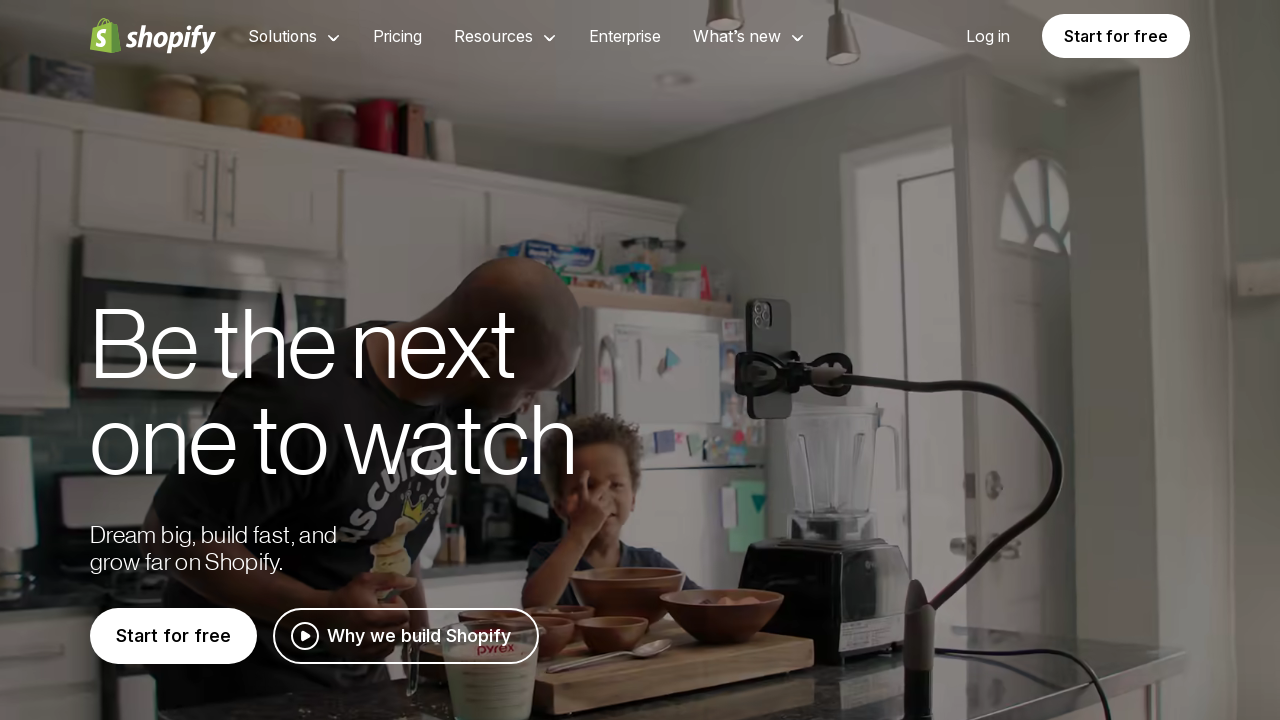

Link elements are present on the page
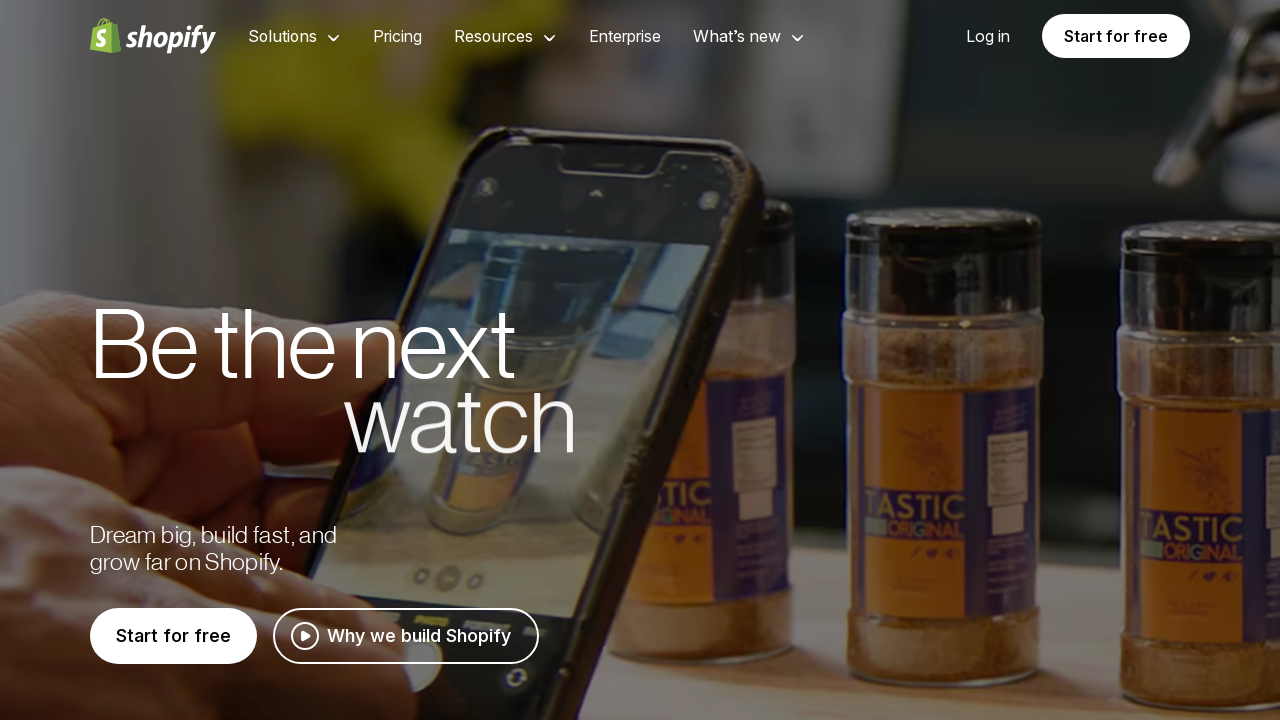

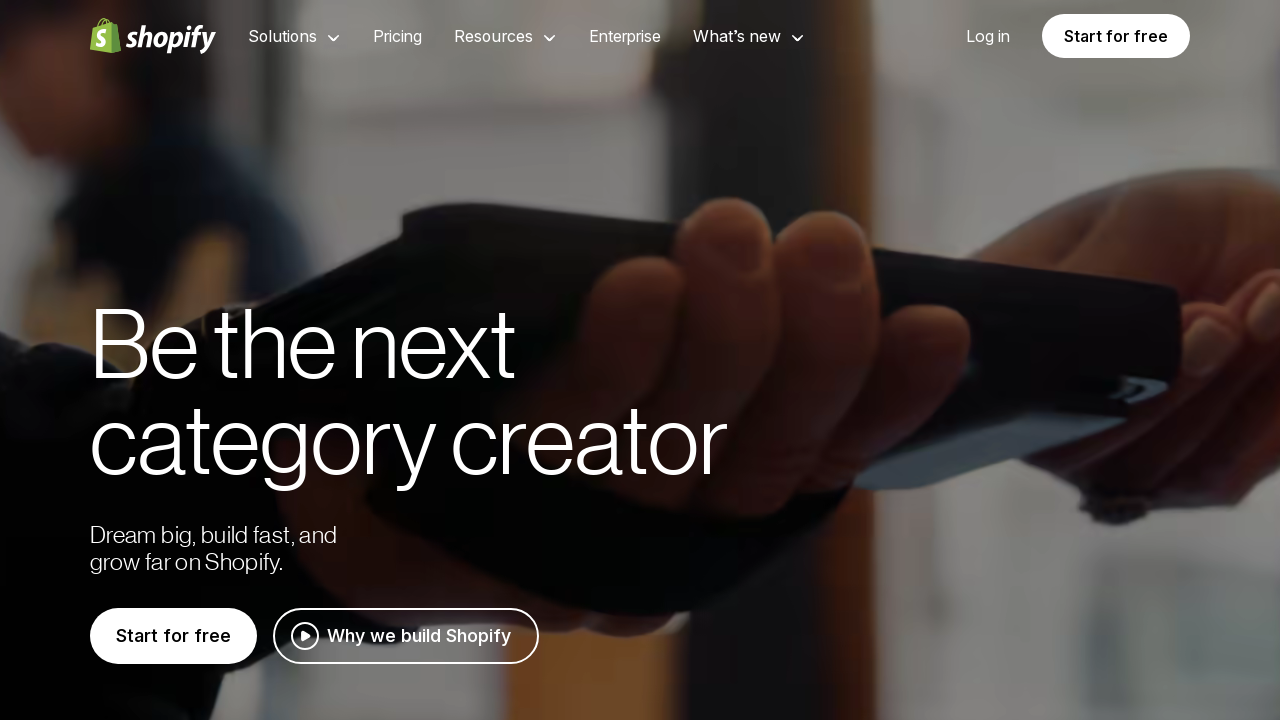